Tests autocomplete functionality by typing a partial country name and selecting "Poland" from the suggestion dropdown list

Starting URL: https://rahulshettyacademy.com/AutomationPractice/

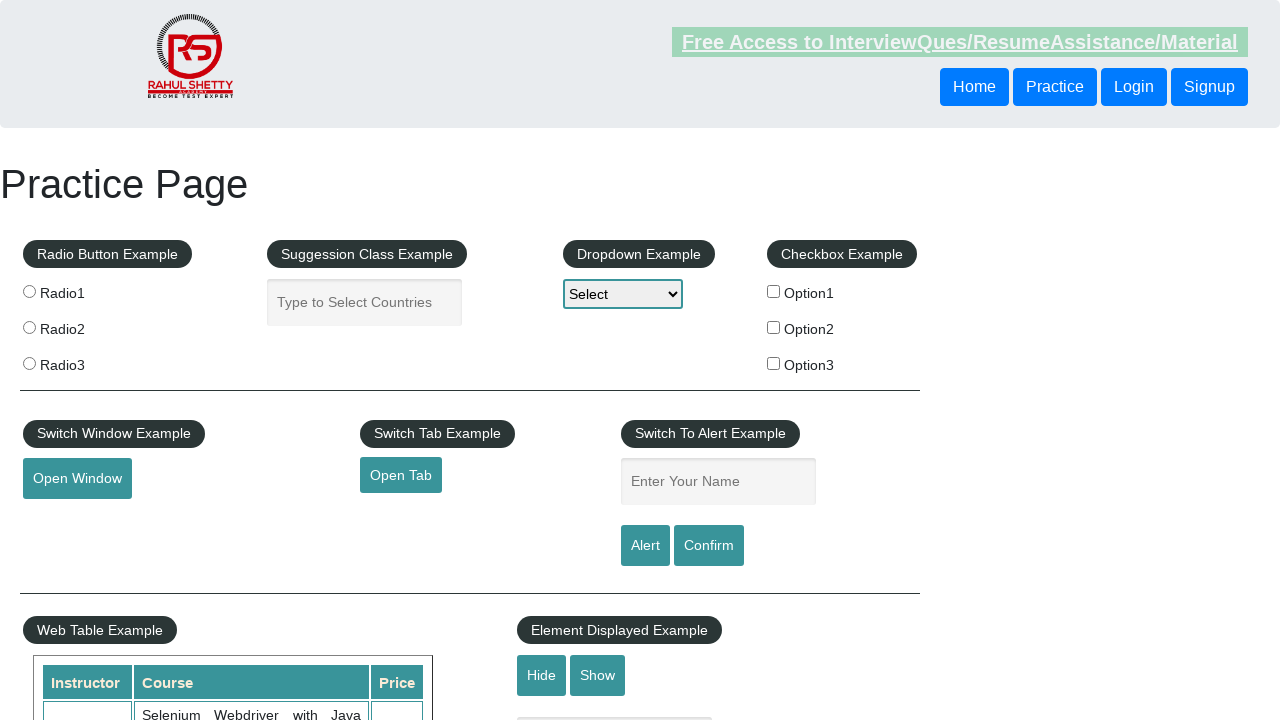

Typed 'Pol' in autocomplete field to trigger suggestions on #autocomplete
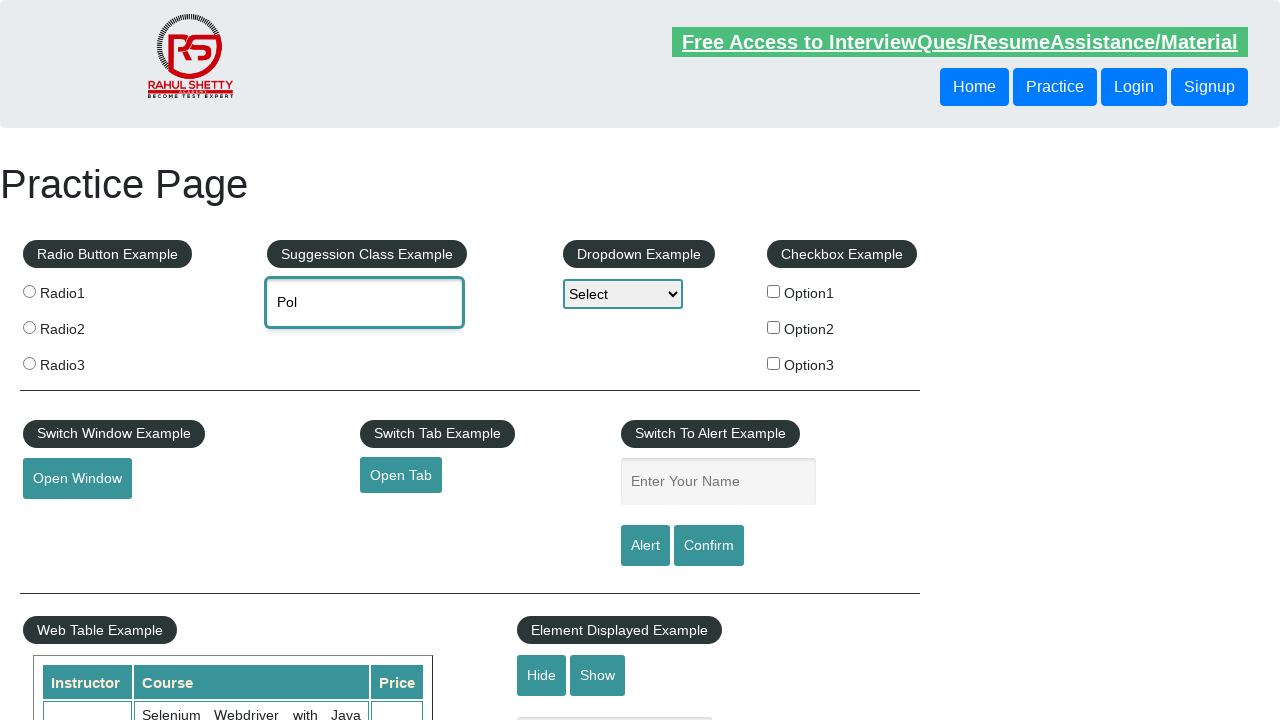

Autocomplete suggestion dropdown appeared
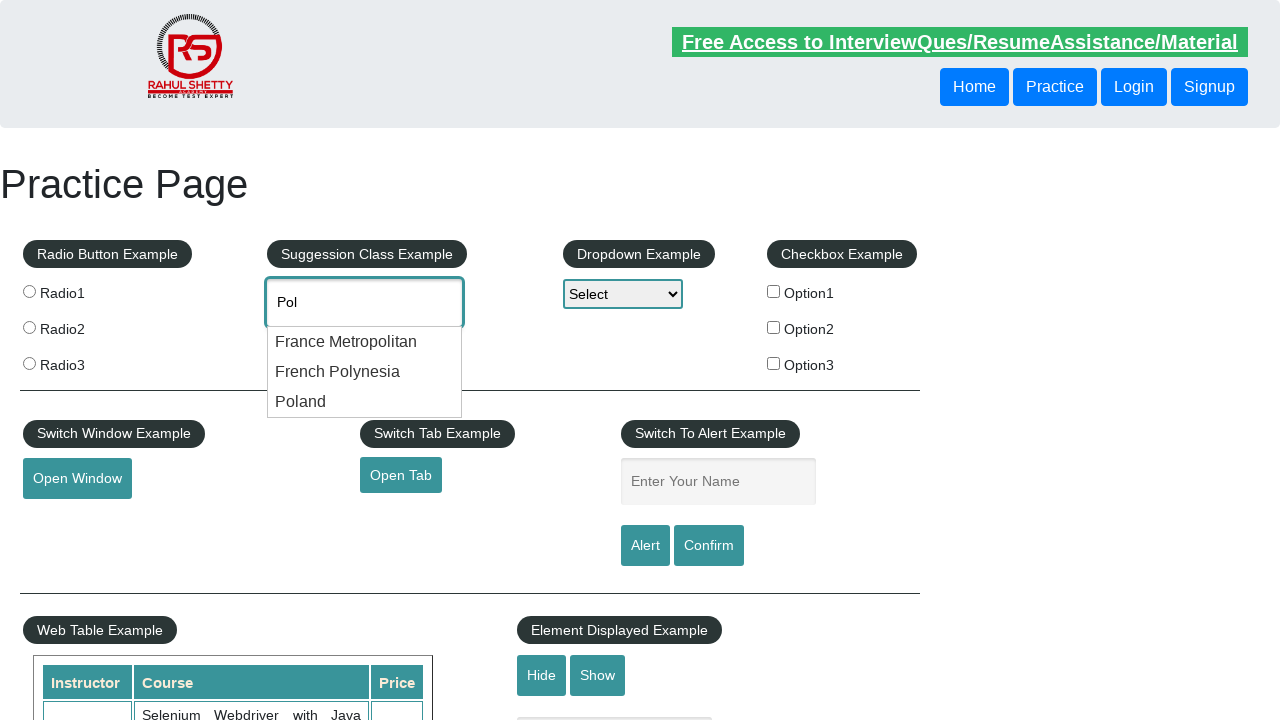

Selected 'Poland' from autocomplete suggestions at (365, 402) on ul#ui-id-1 li:has-text('Poland')
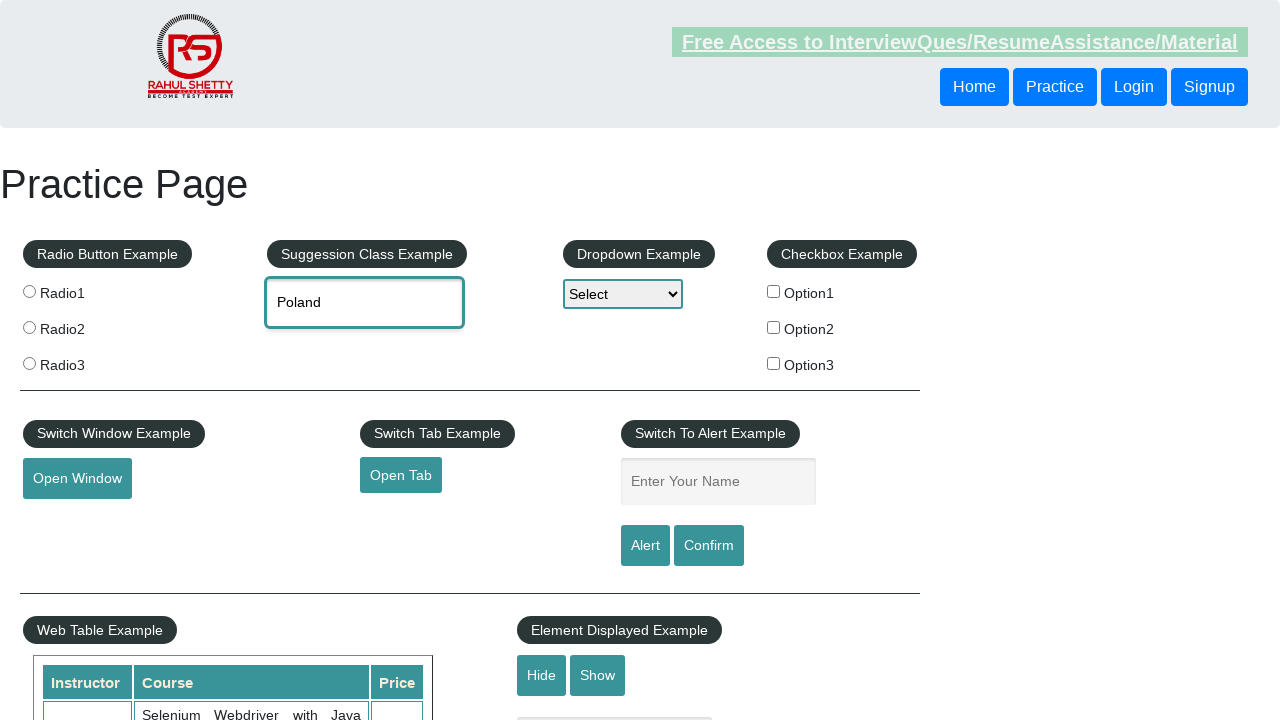

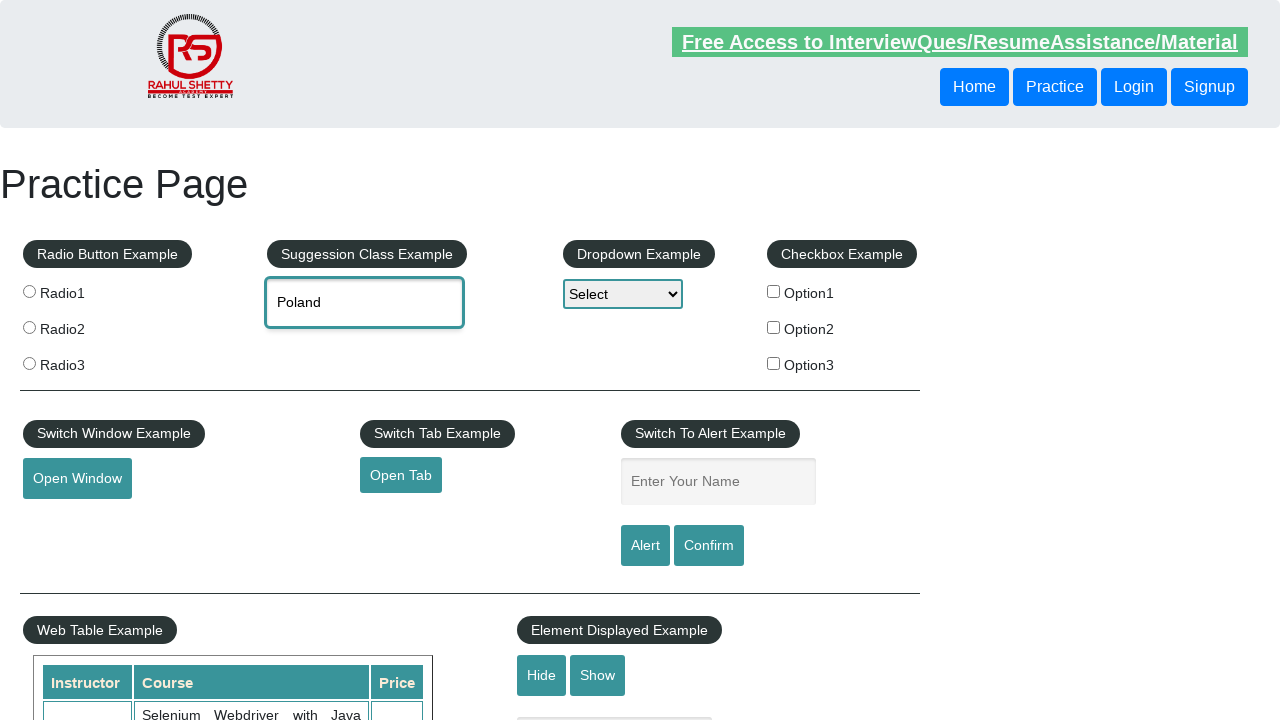